Tests keyboard interaction by pressing the Tab key and verifying that the page correctly displays the key that was pressed.

Starting URL: http://the-internet.herokuapp.com/key_presses

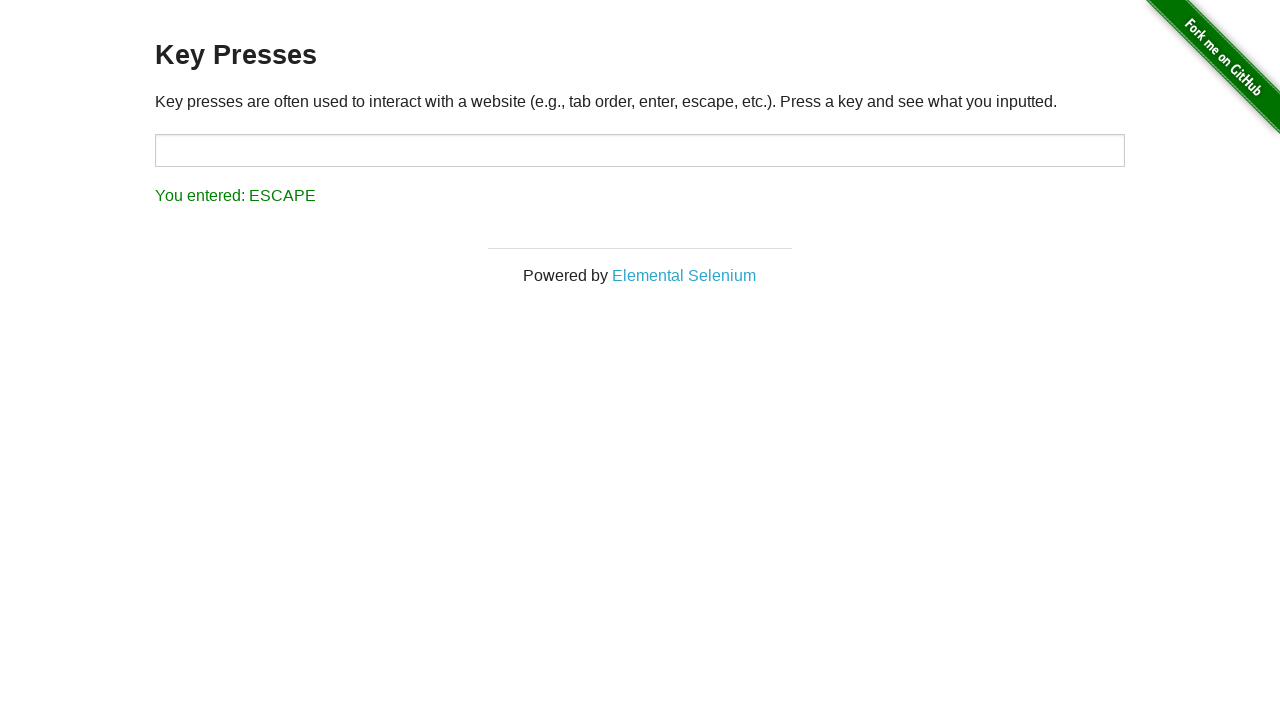

Navigated to key presses test page
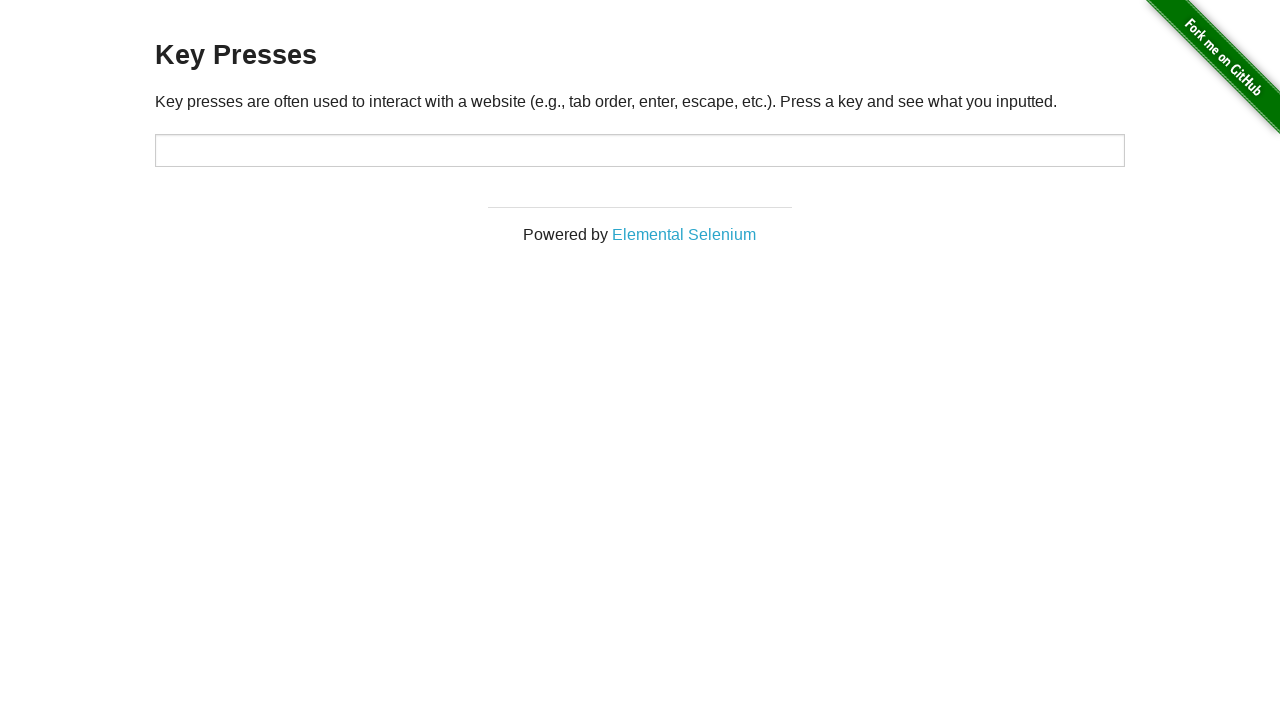

Pressed Tab key on page body on body
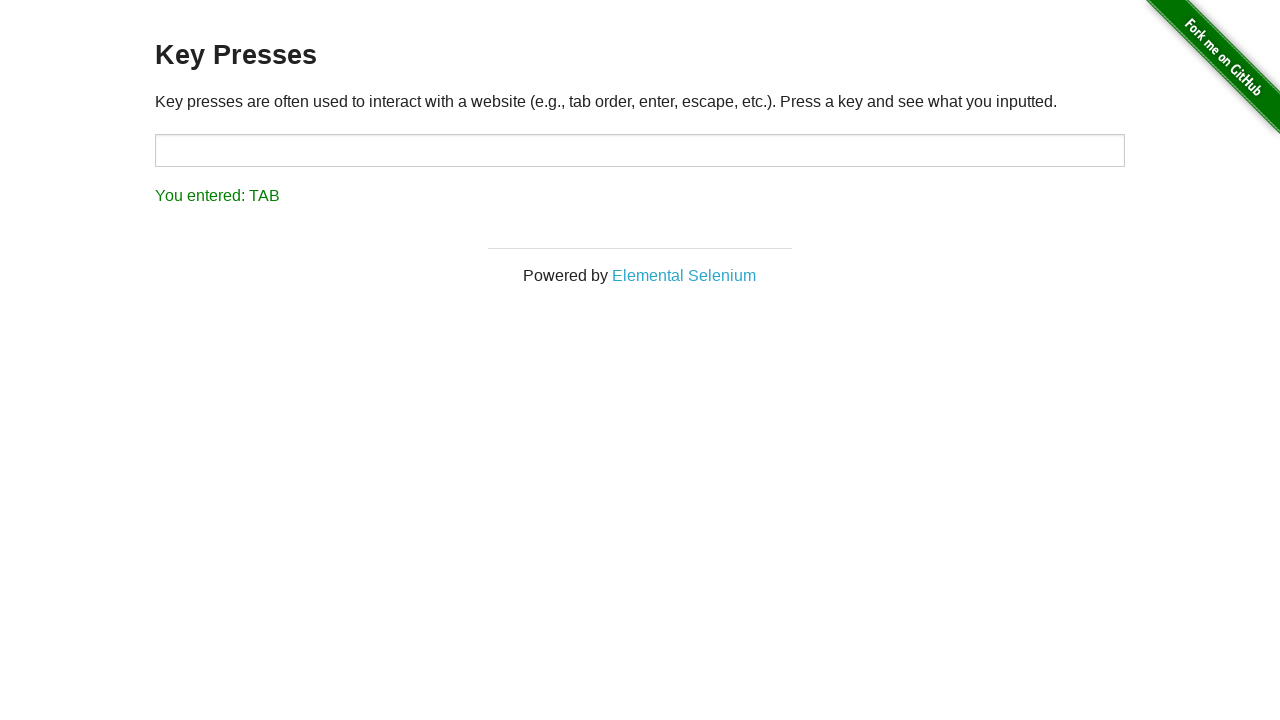

Waited for result element to appear
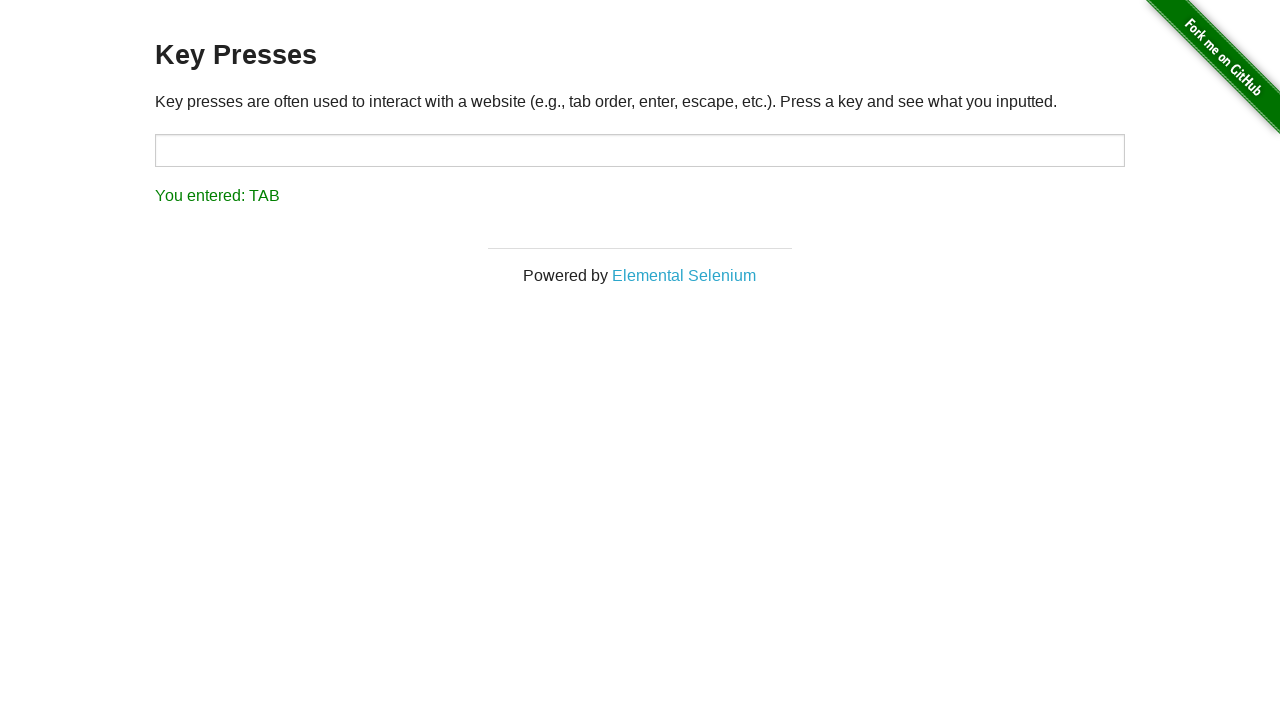

Located result element
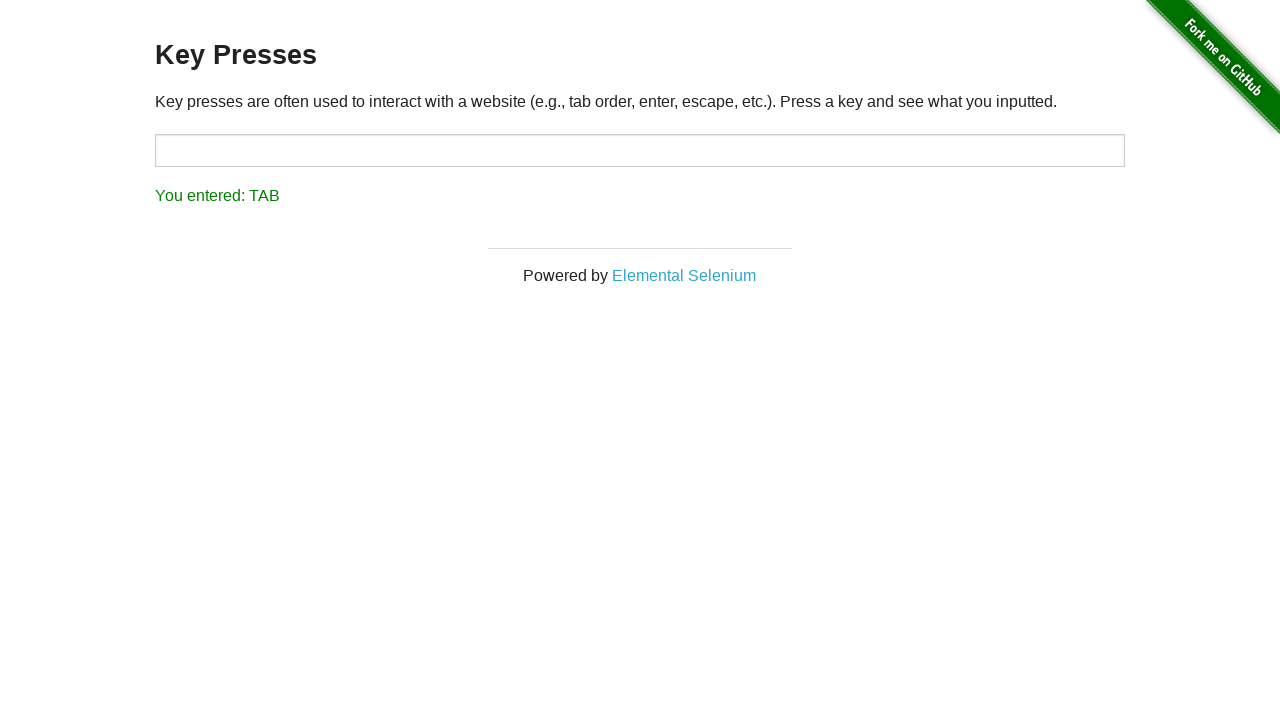

Waited for result element to be ready
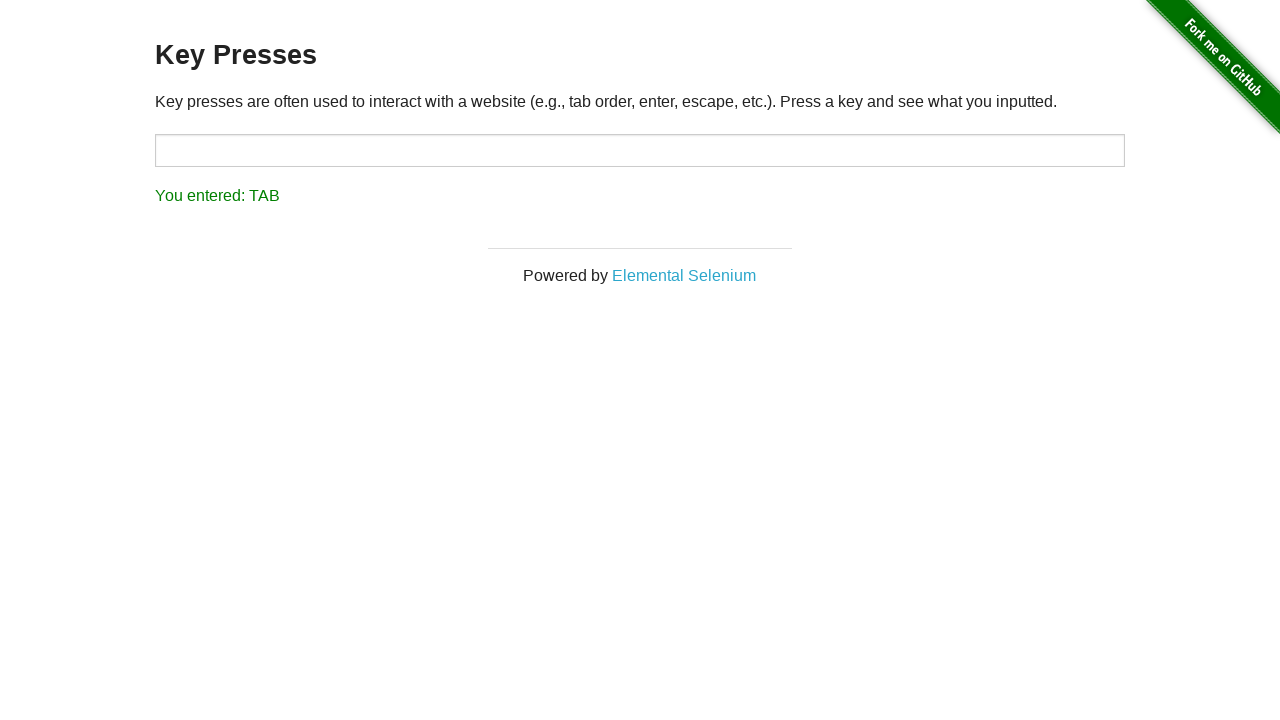

Verified that 'You entered: TAB' message is displayed
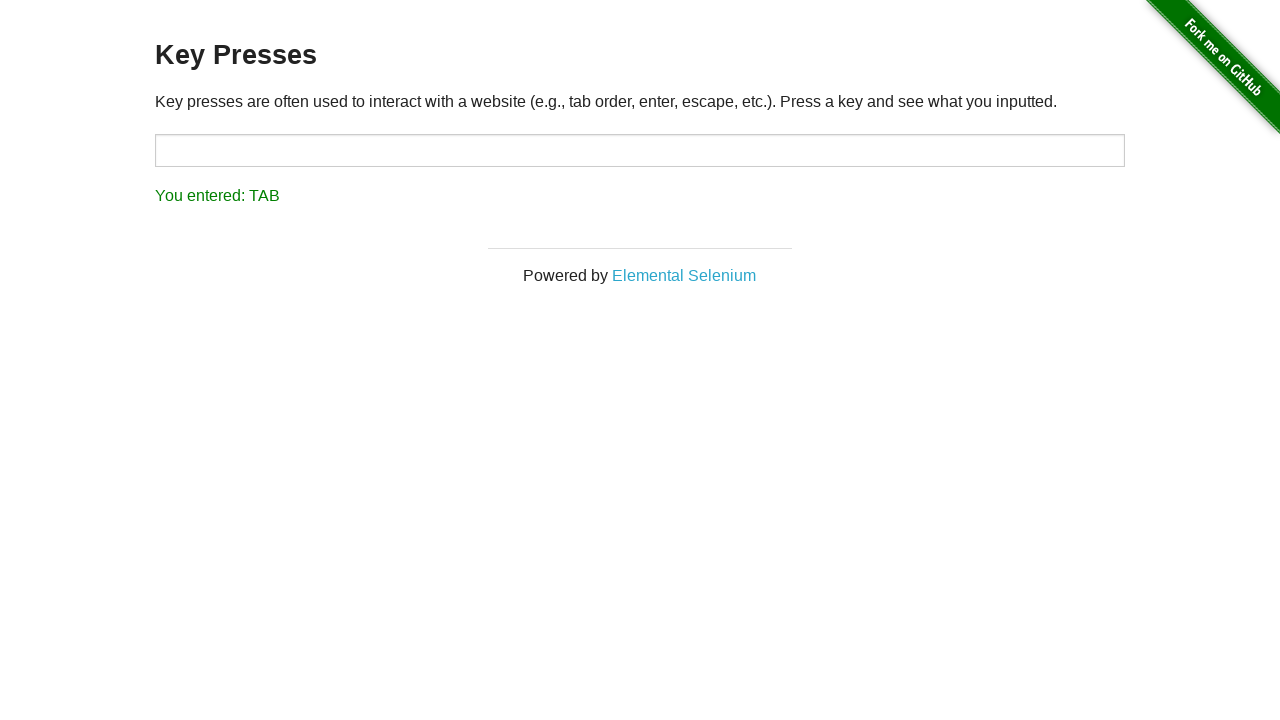

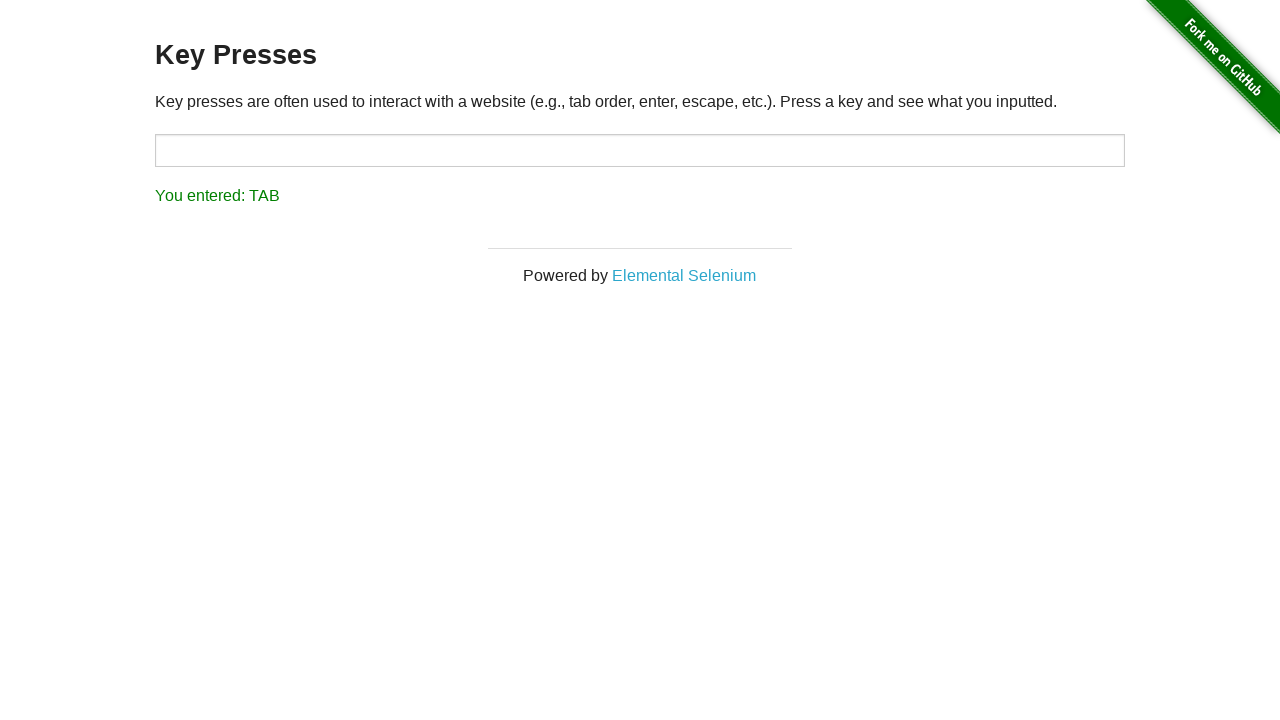